Tests visitor registration with a phone number less than 10 digits, verifying that register button remains disabled.

Starting URL: http://golds-tongsang-dev.vercel.app/tablet/login

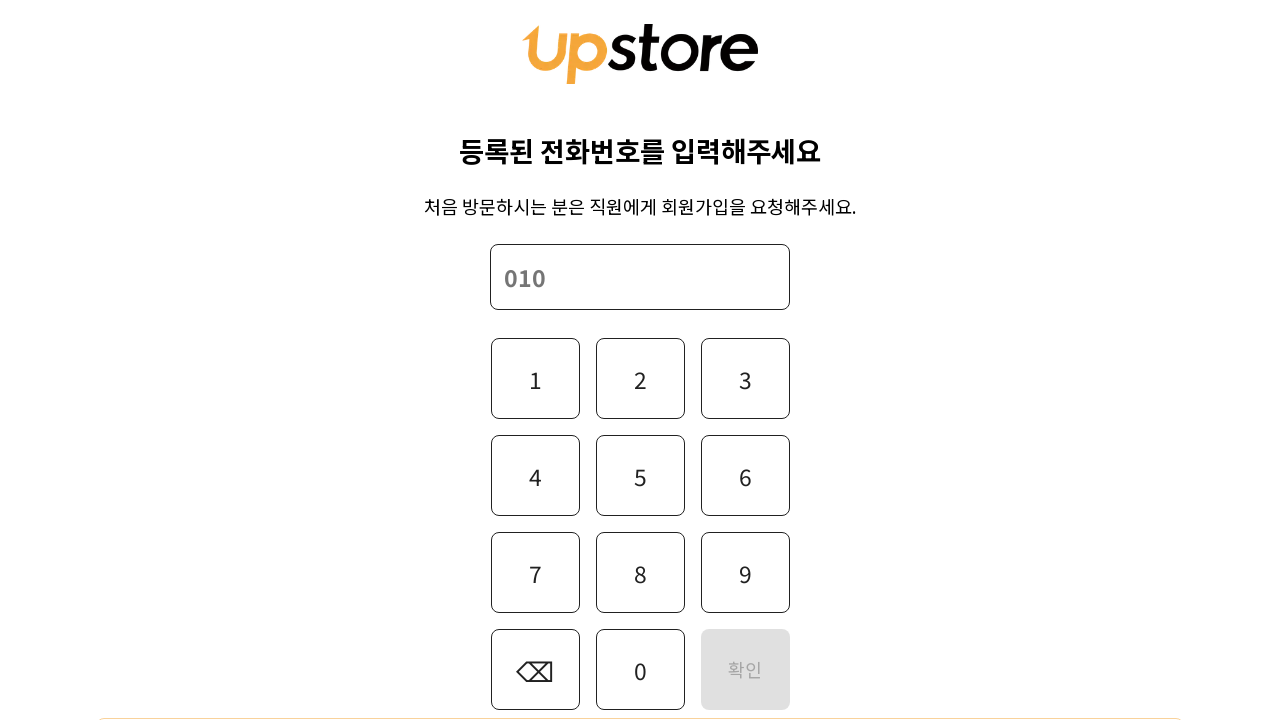

Register button became visible
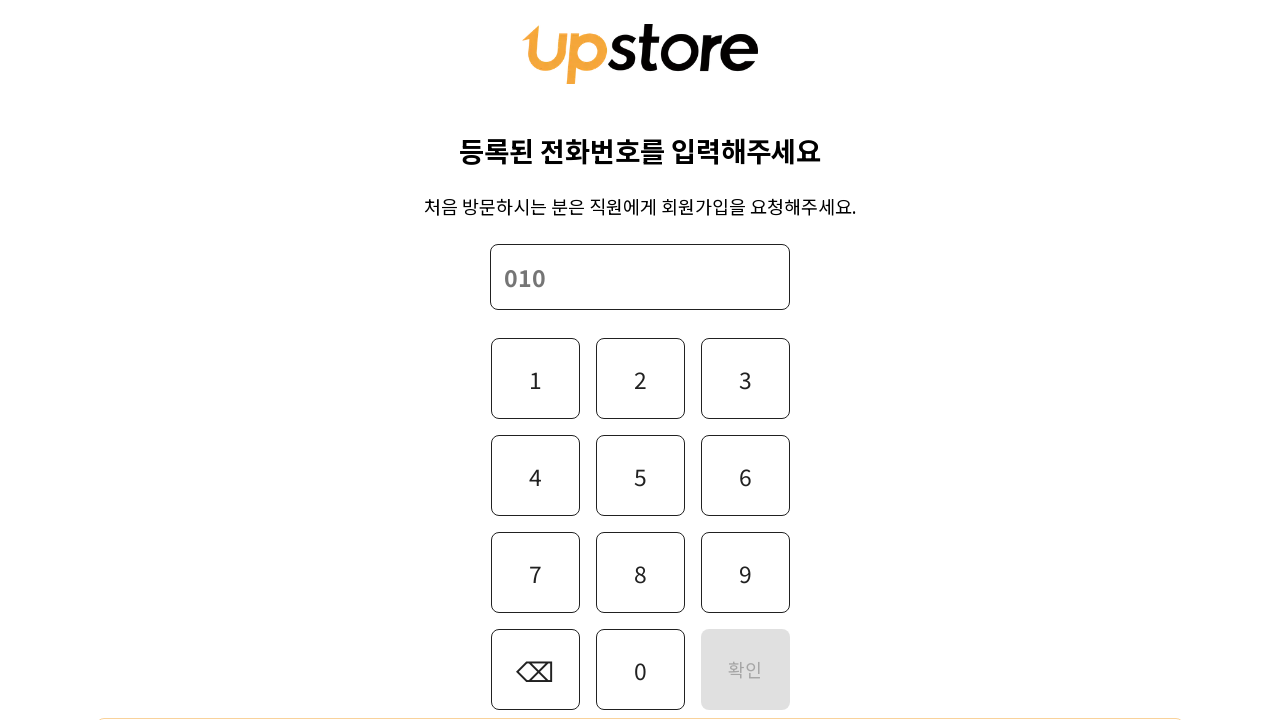

Clicked register button to open sidebar at (640, 690) on [data-testid='register-button']
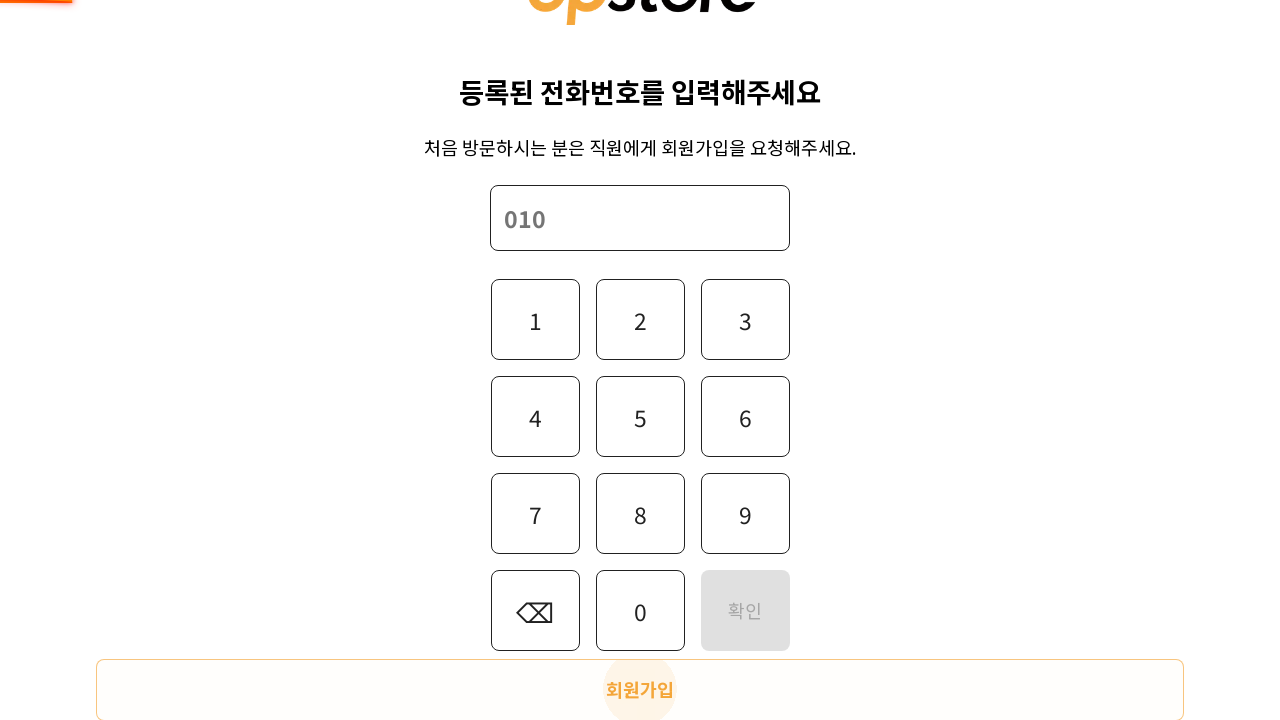

Clicked 회원가입 (Sign up) button to navigate to registration page at (640, 690) on button:has-text('회원가입')
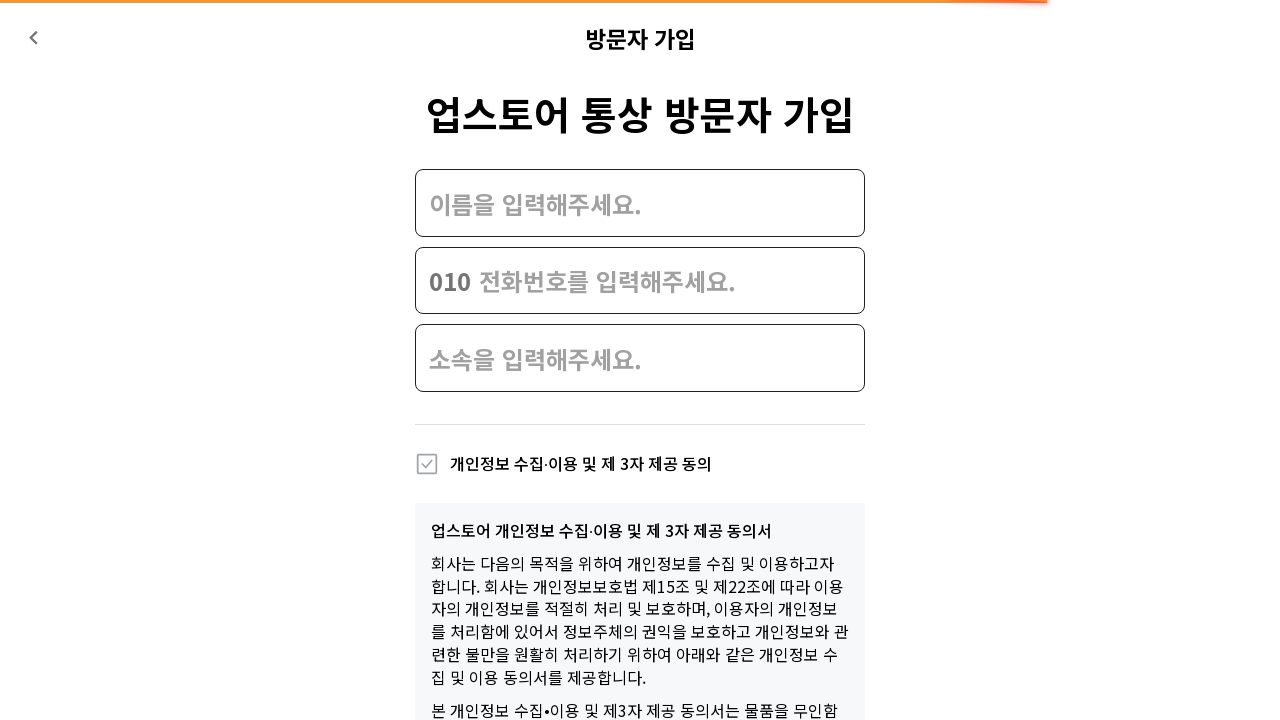

Registration page loaded with visitor registration title
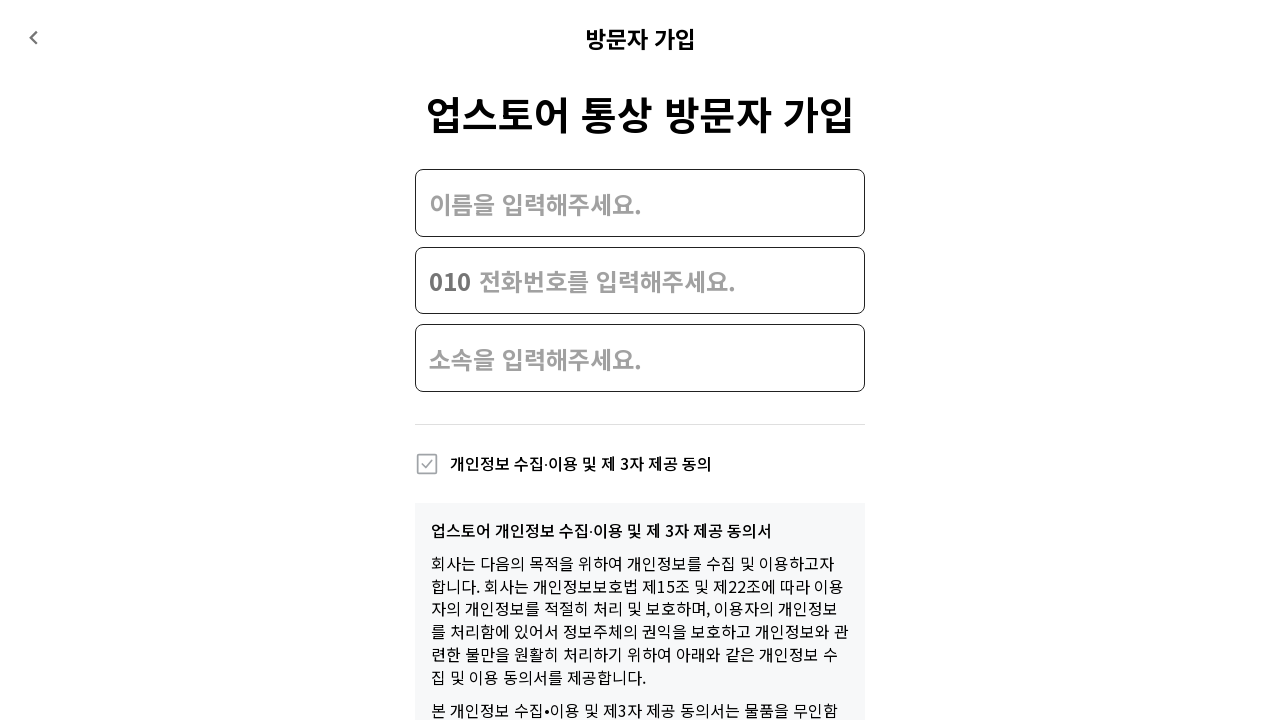

Filled name field with 'Ma Dong Seok Regression' on input[placeholder='이름을 입력해주세요.']
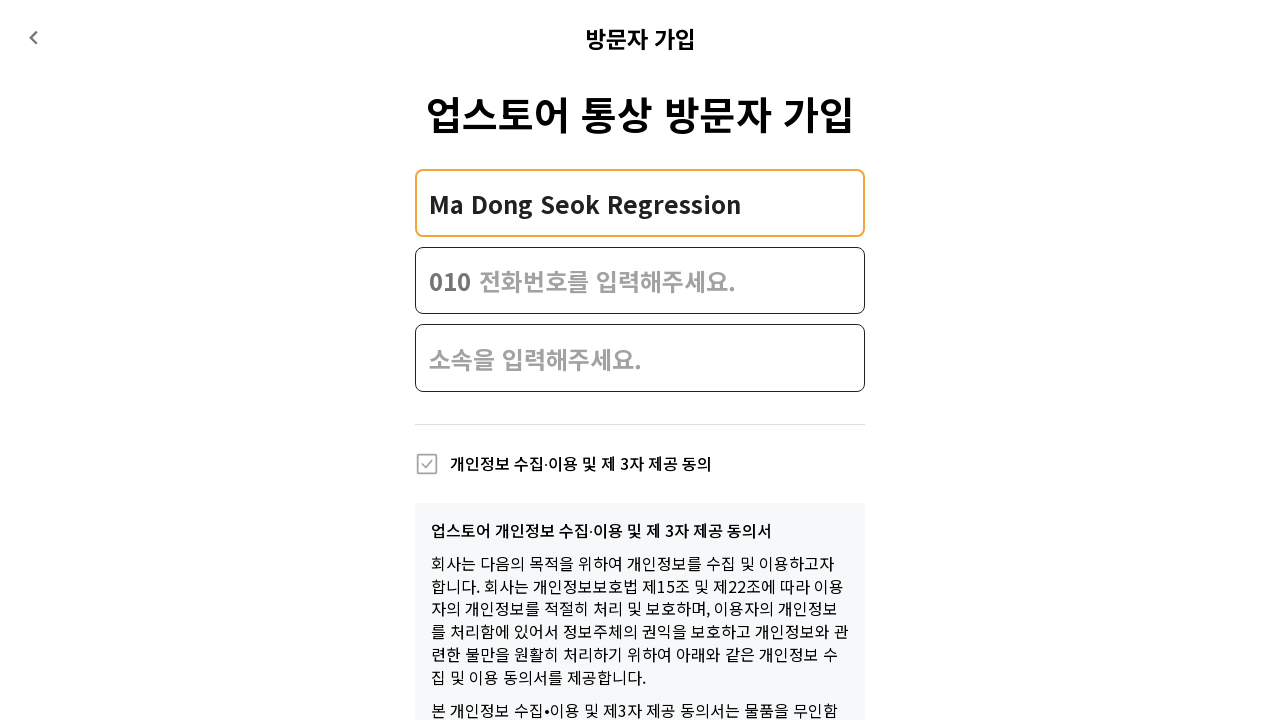

Filled phone number field with '123456' (6 digits, less than 10 required) on input[placeholder='전화번호를 입력해주세요.']
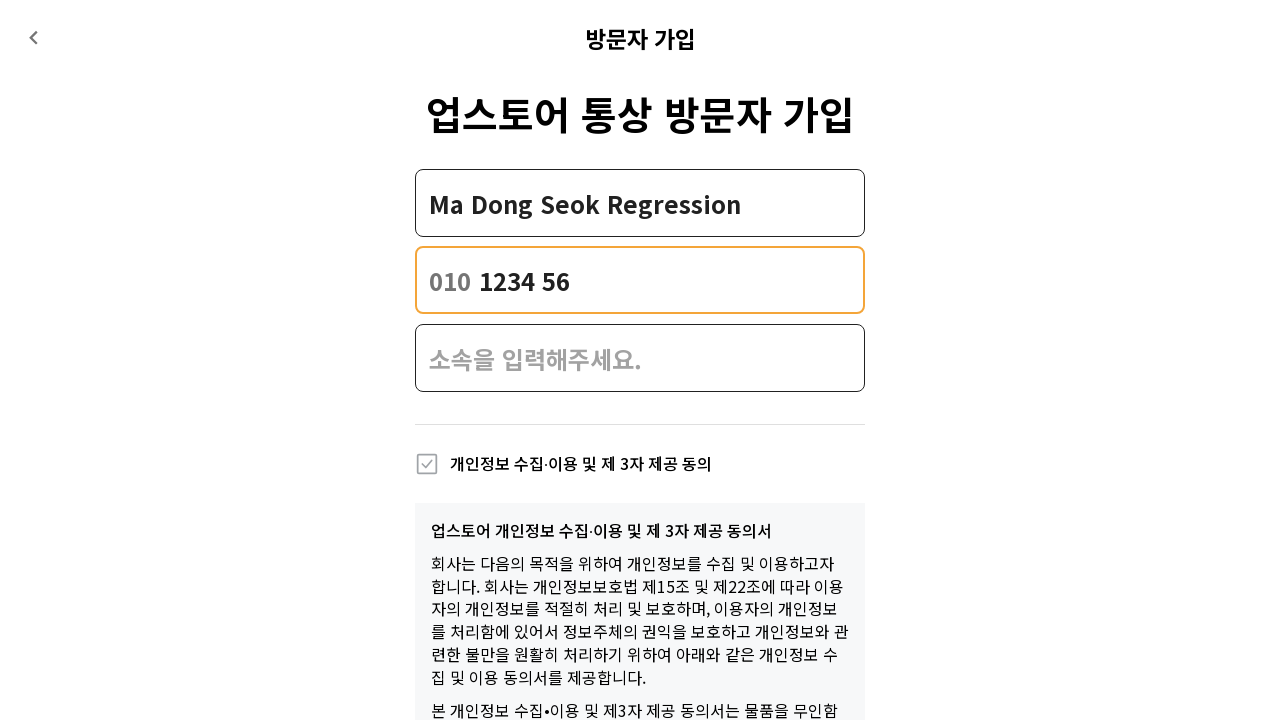

Checked personal information collection and third-party provision consent checkbox at (558, 464) on label:has-text('개인정보 수집∙이용 및 제 3자 제공 동의')
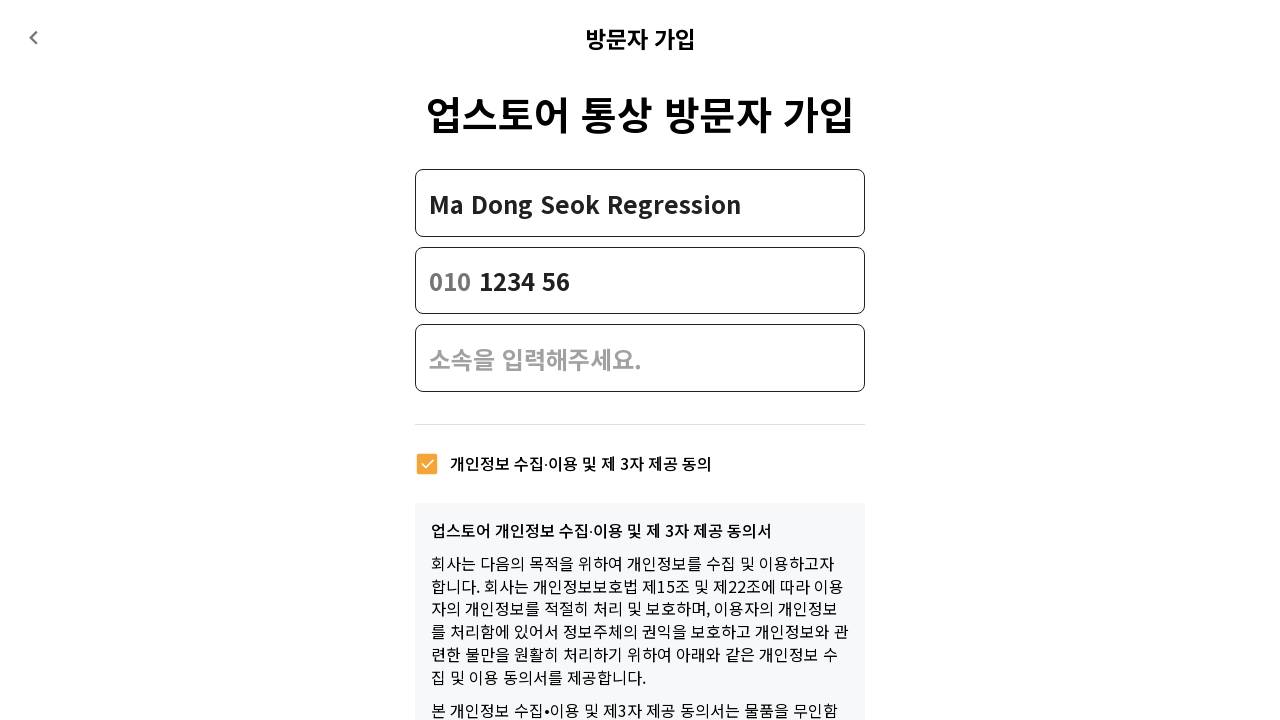

Verified register button remains disabled due to phone number having less than 10 digits
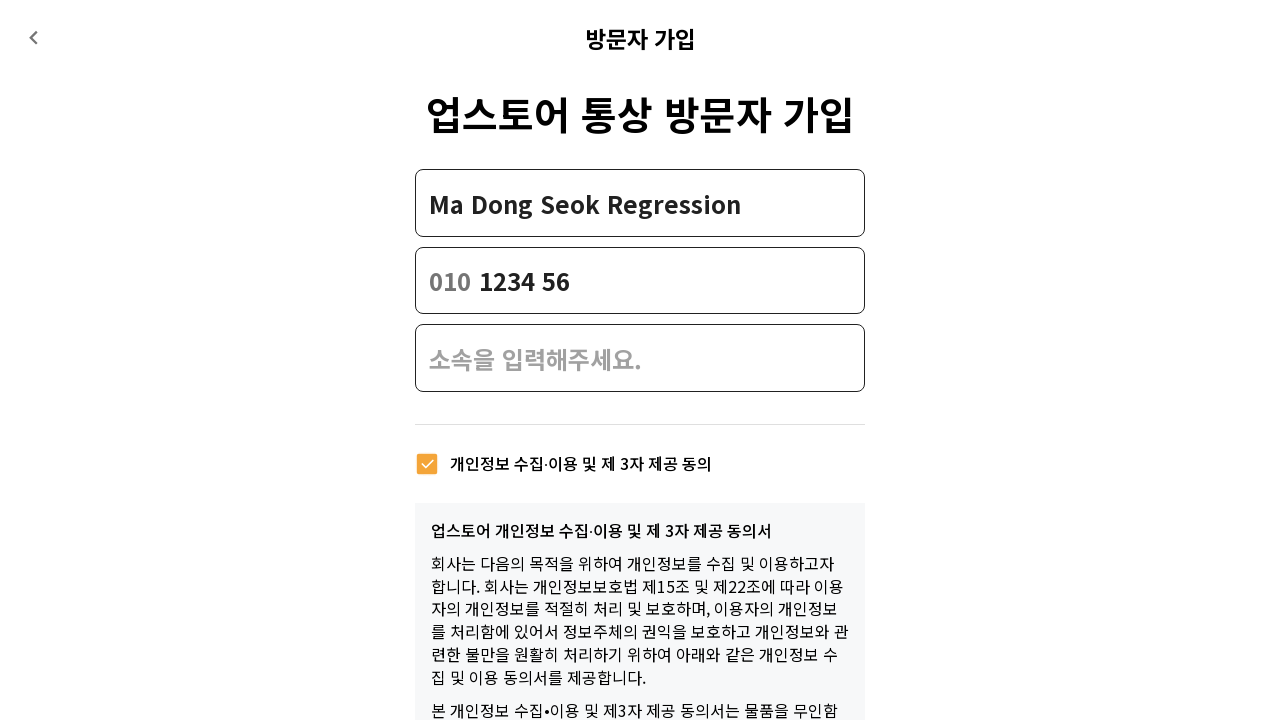

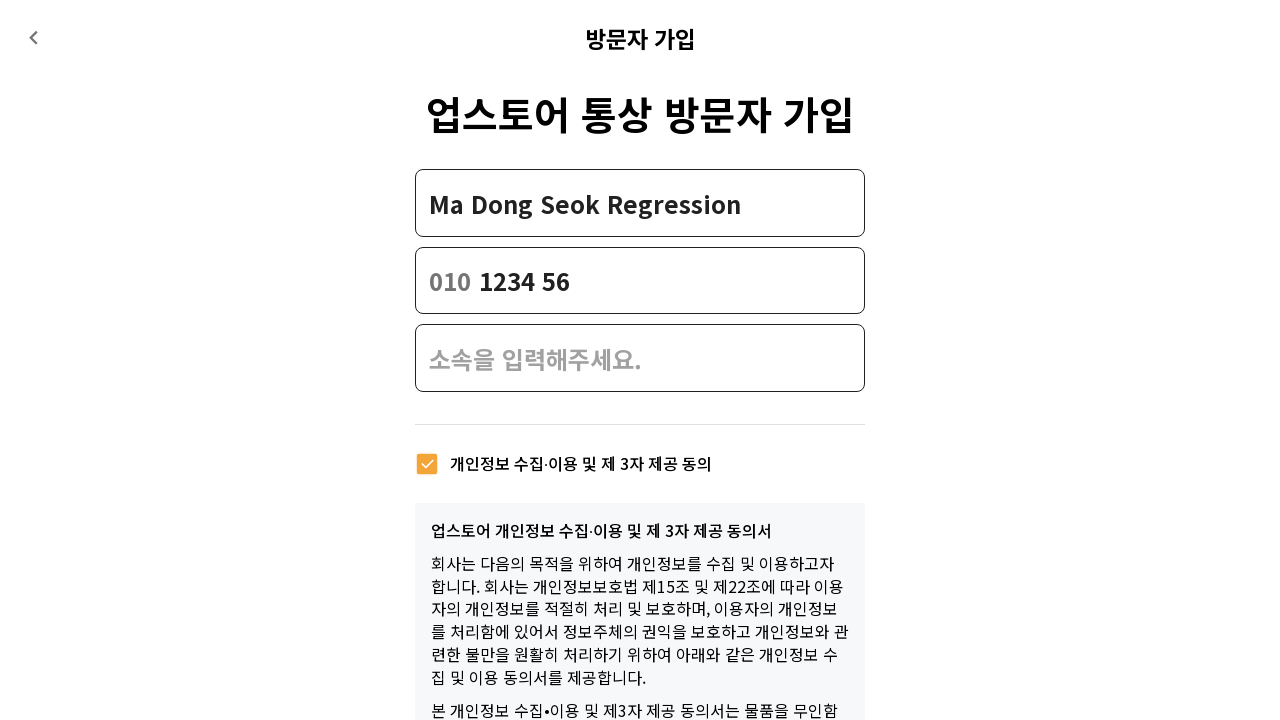